Navigates to Netmeds website and scrolls down the page by 500 pixels

Starting URL: https://www.netmeds.com/

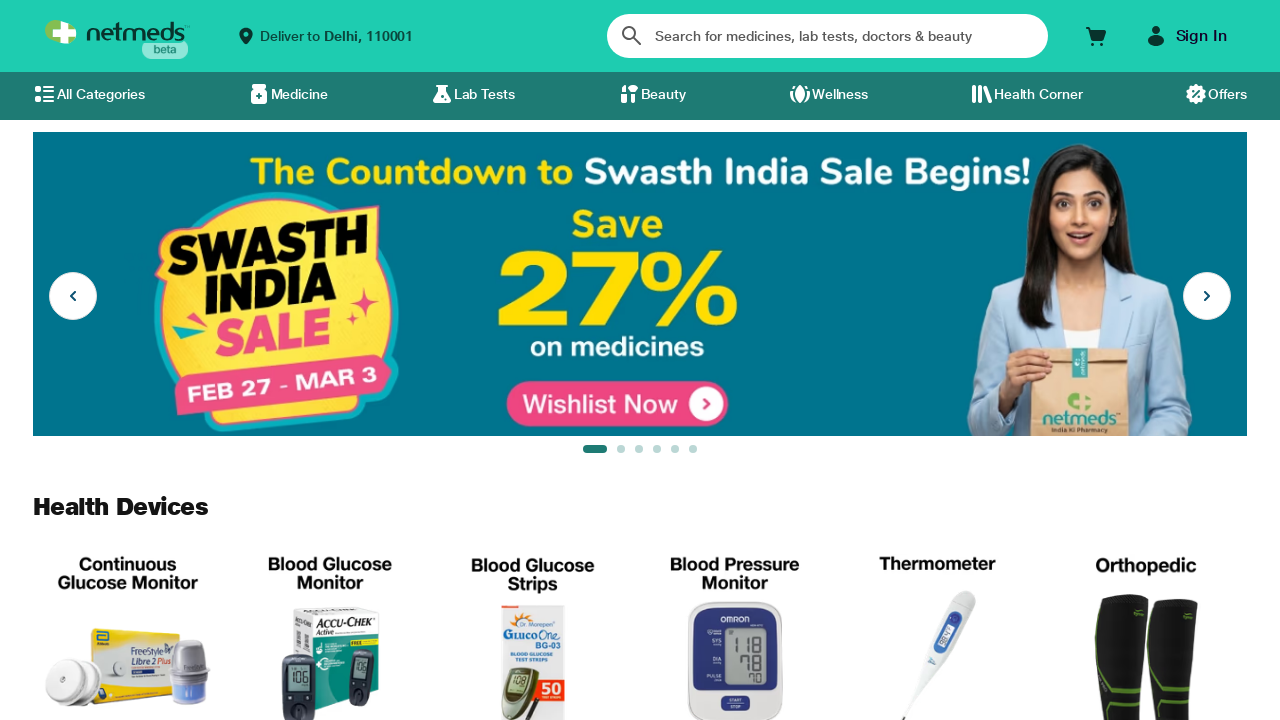

Navigated to Netmeds website
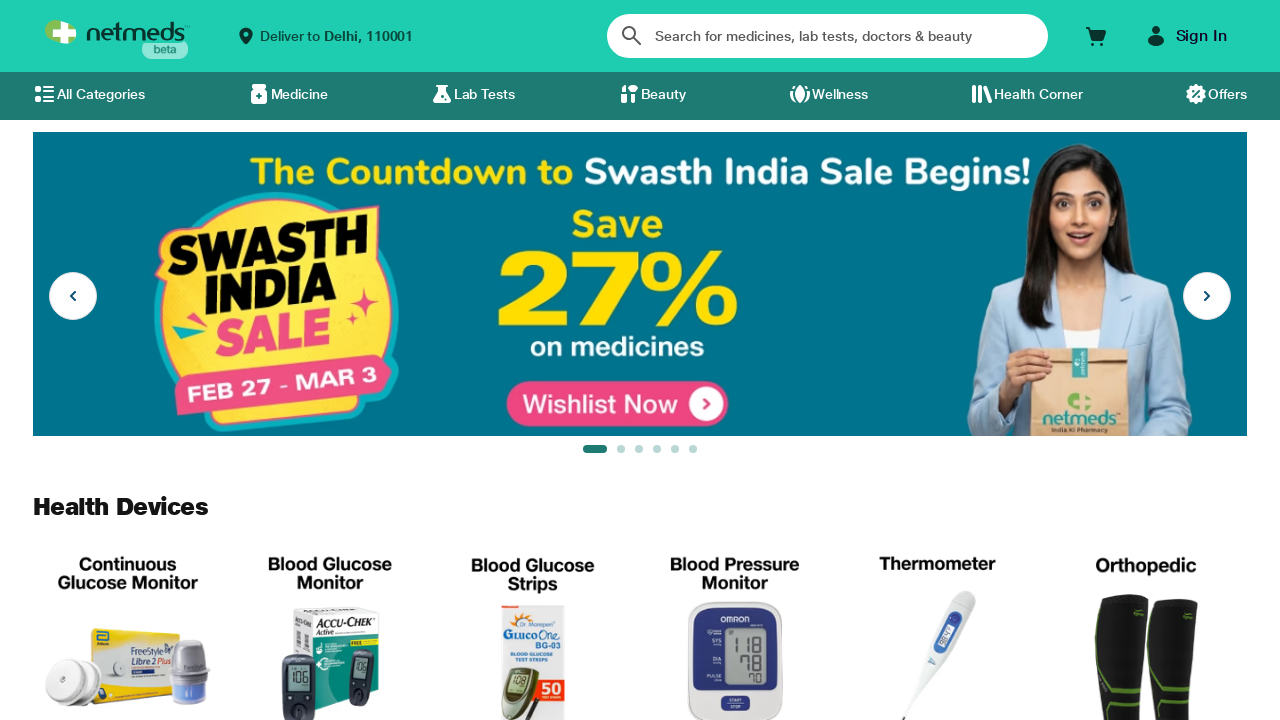

Scrolled down the page by 500 pixels
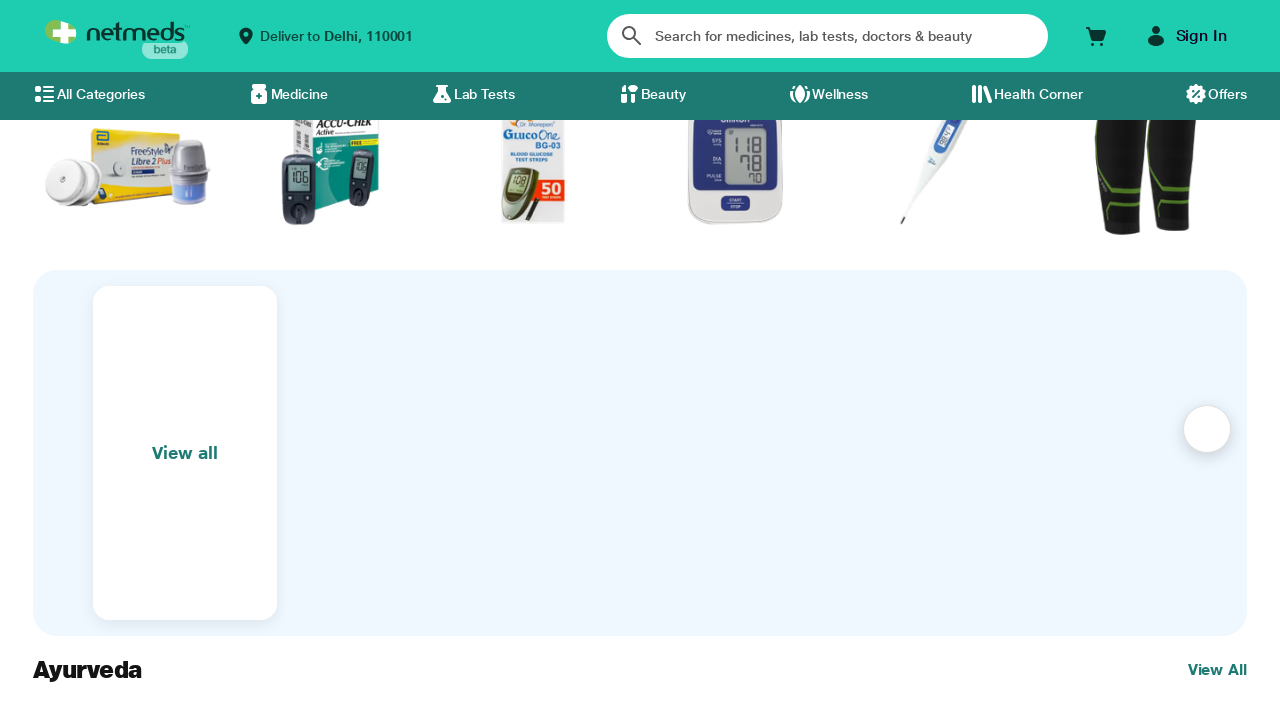

Waited 1 second for scroll to complete
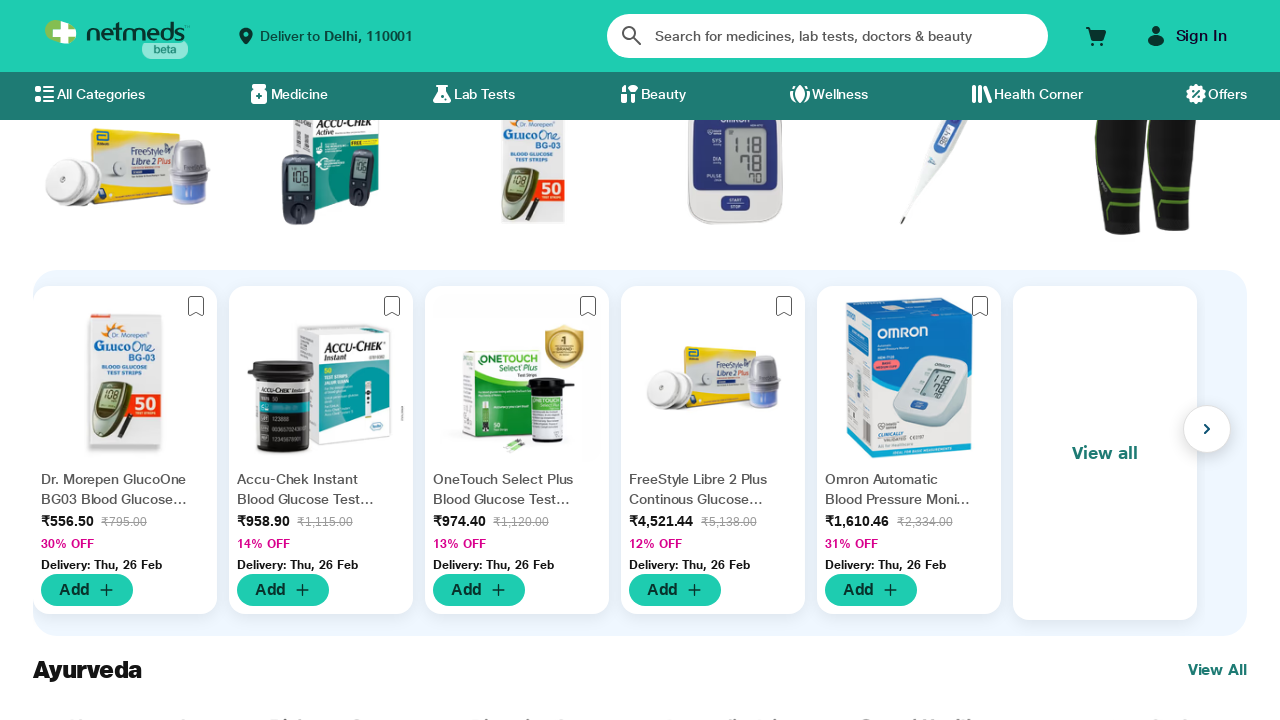

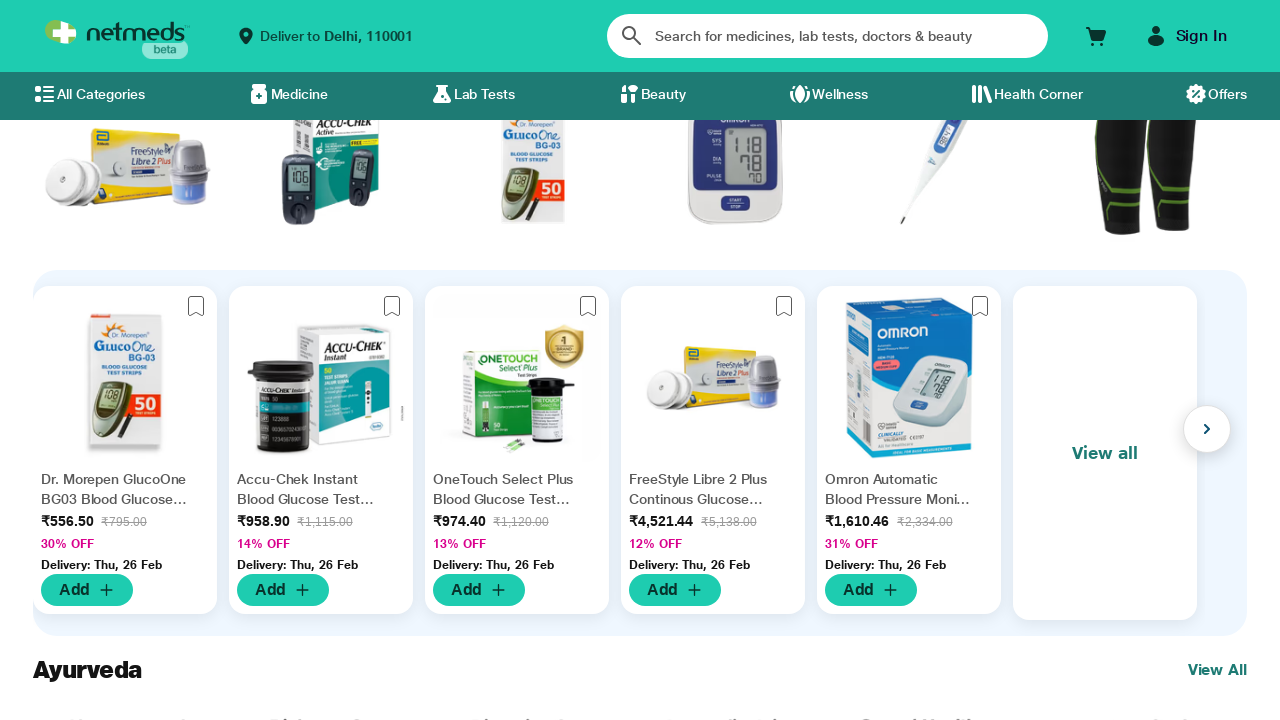